Tests clearing the complete state of all items by checking and then unchecking the toggle all checkbox

Starting URL: https://demo.playwright.dev/todomvc

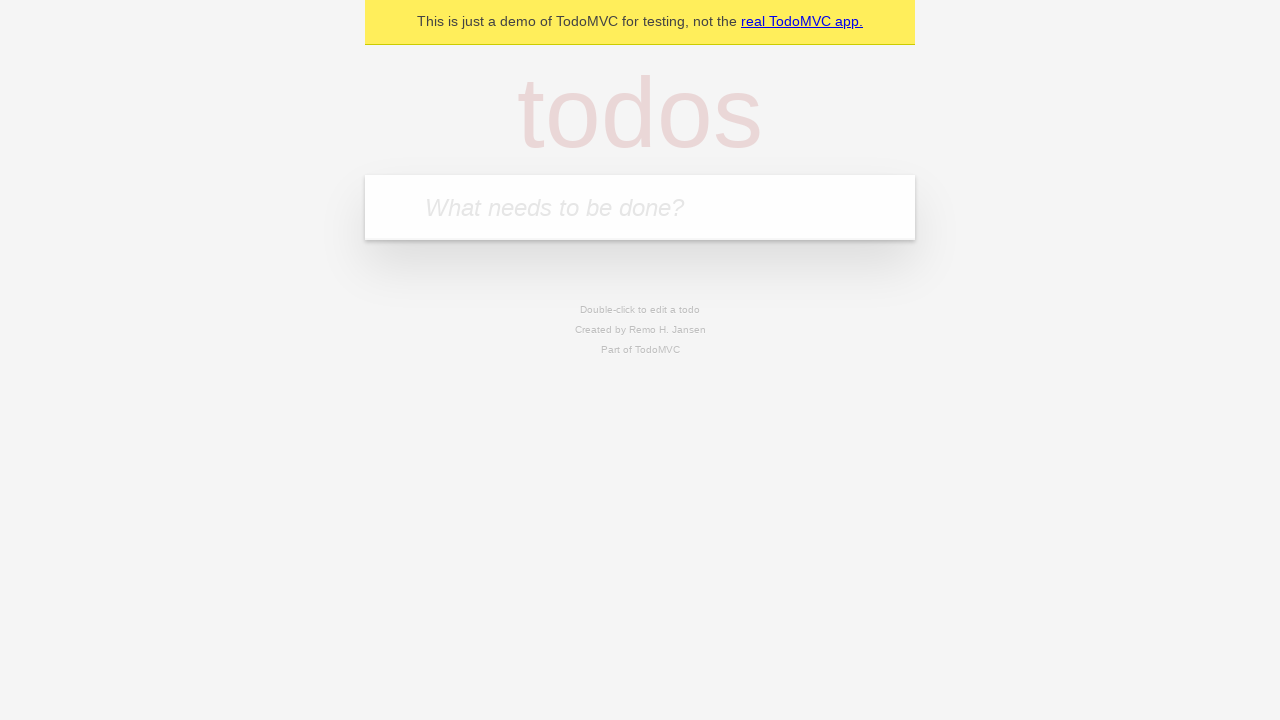

Filled todo input with 'buy some cheese' on internal:attr=[placeholder="What needs to be done?"i]
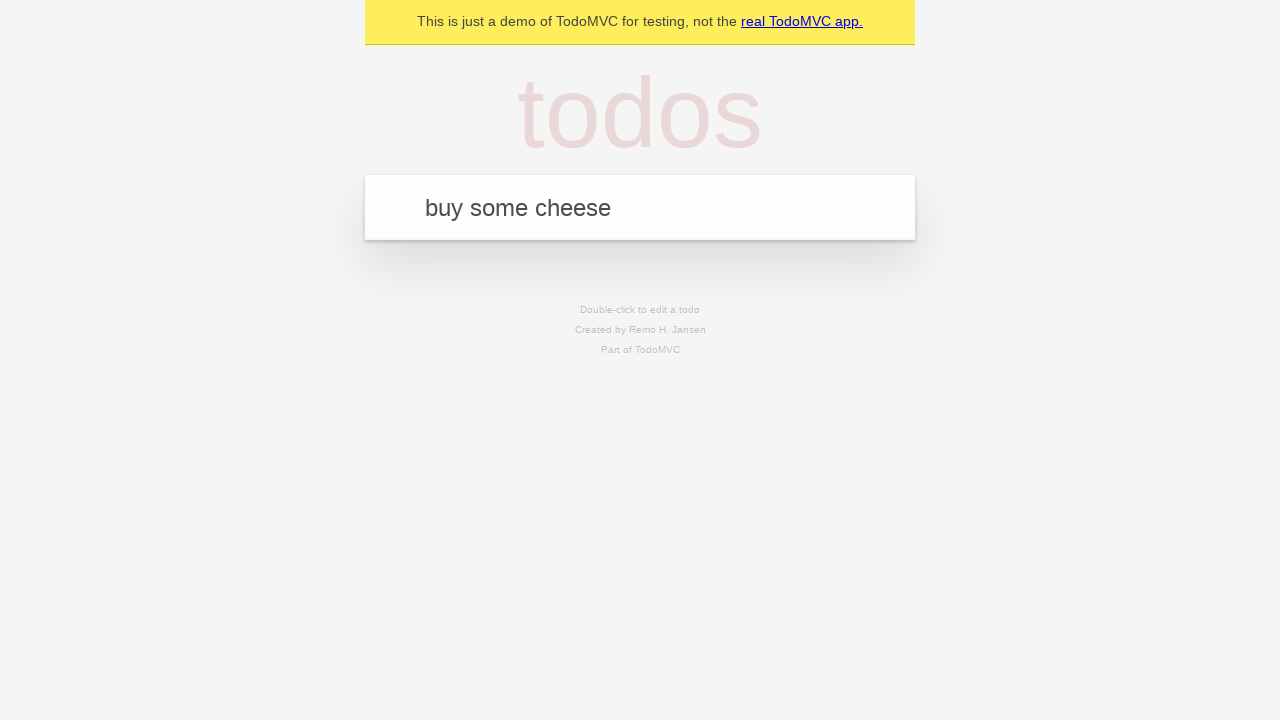

Pressed Enter to add first todo on internal:attr=[placeholder="What needs to be done?"i]
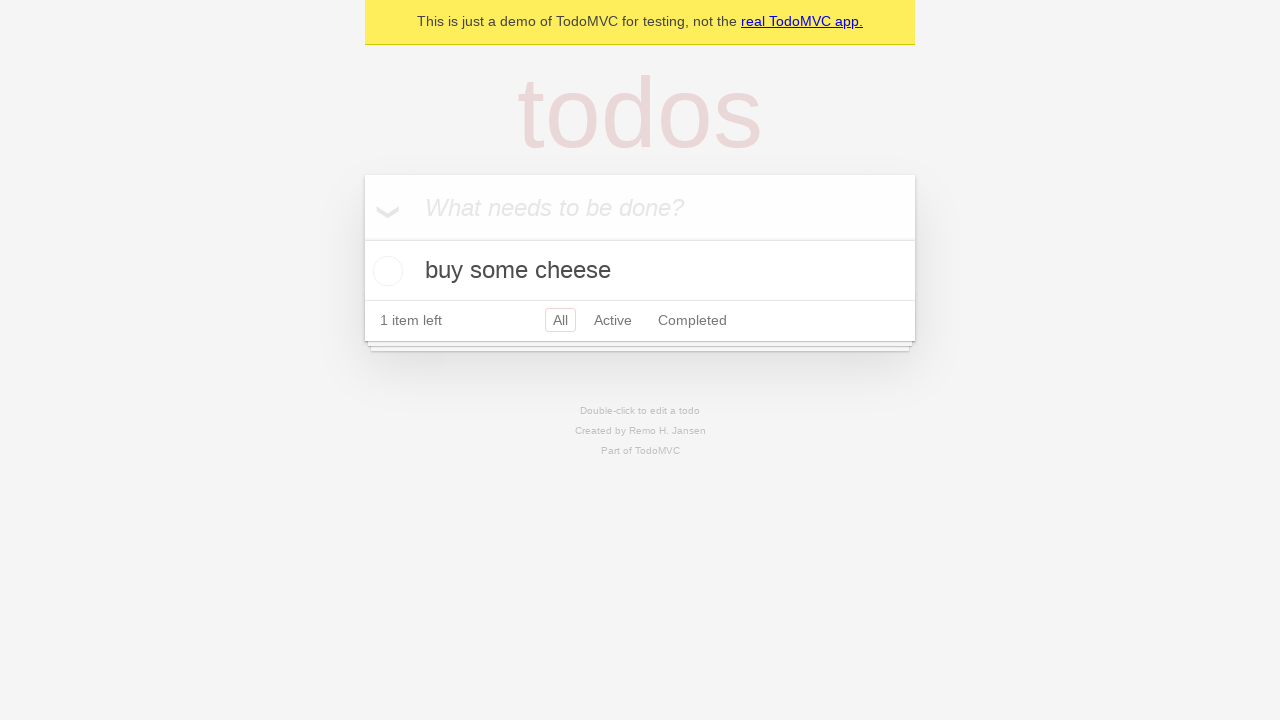

Filled todo input with 'feed the cat' on internal:attr=[placeholder="What needs to be done?"i]
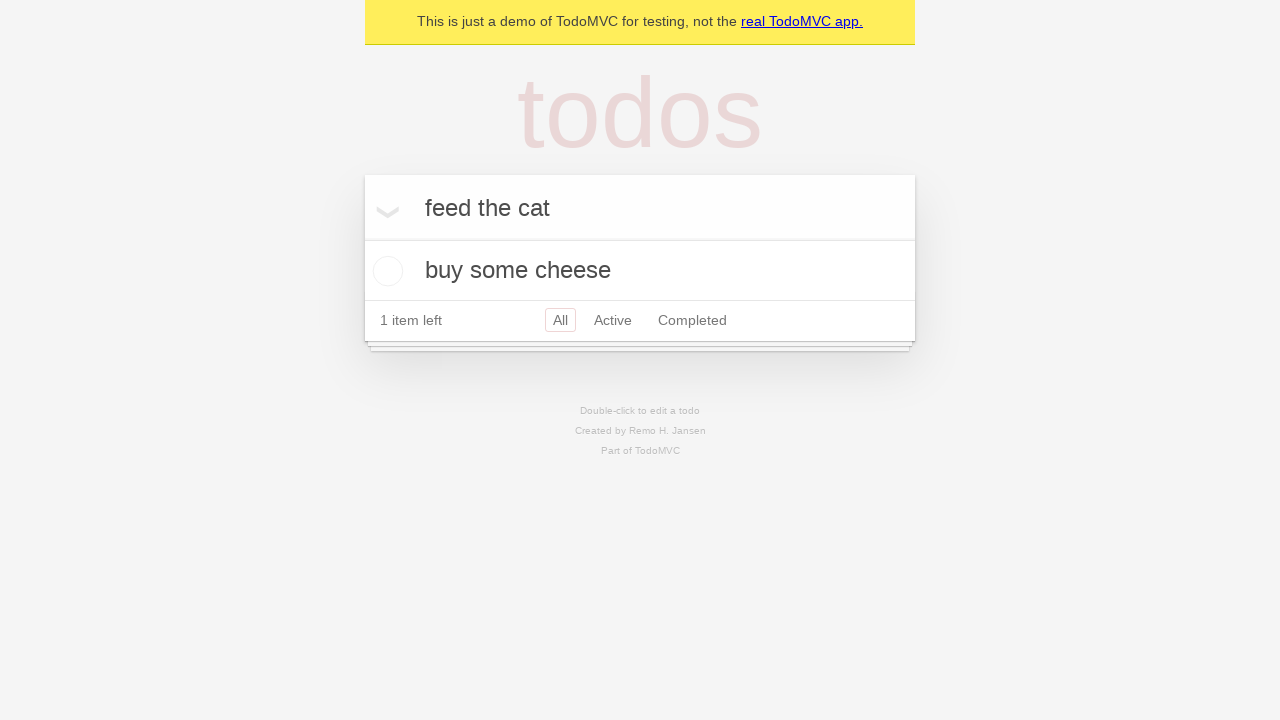

Pressed Enter to add second todo on internal:attr=[placeholder="What needs to be done?"i]
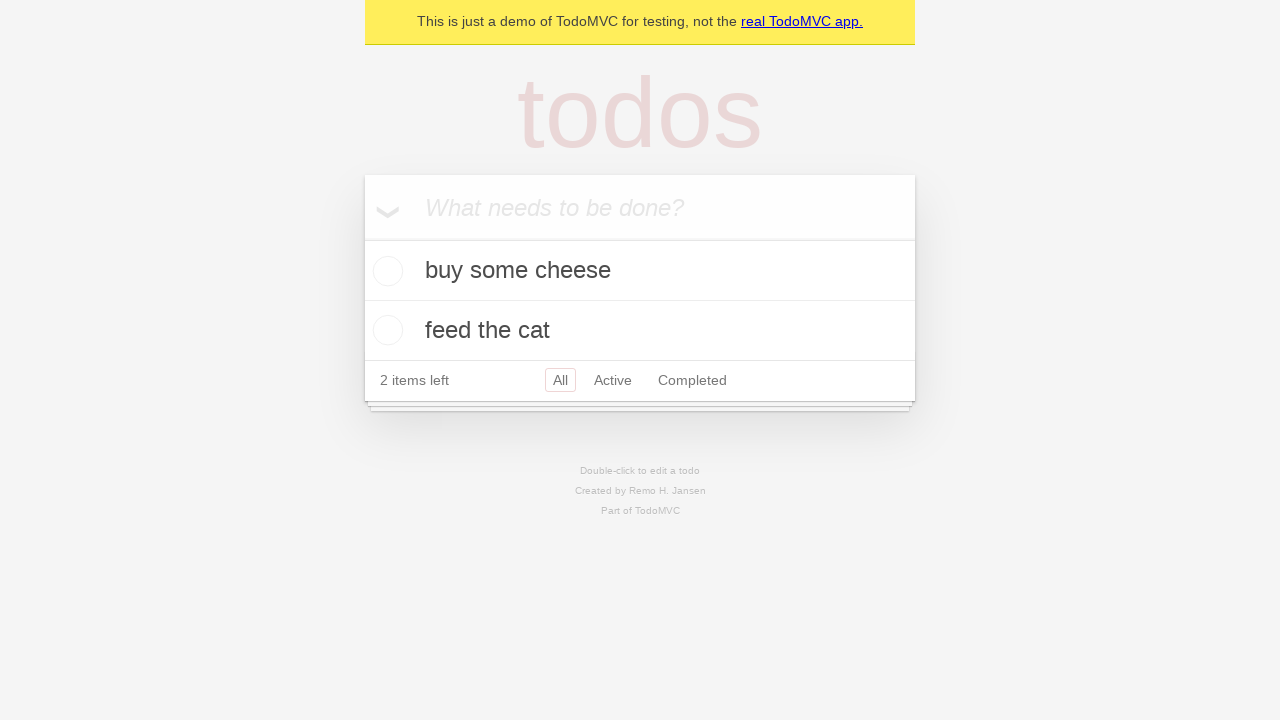

Filled todo input with 'book a doctors appointment' on internal:attr=[placeholder="What needs to be done?"i]
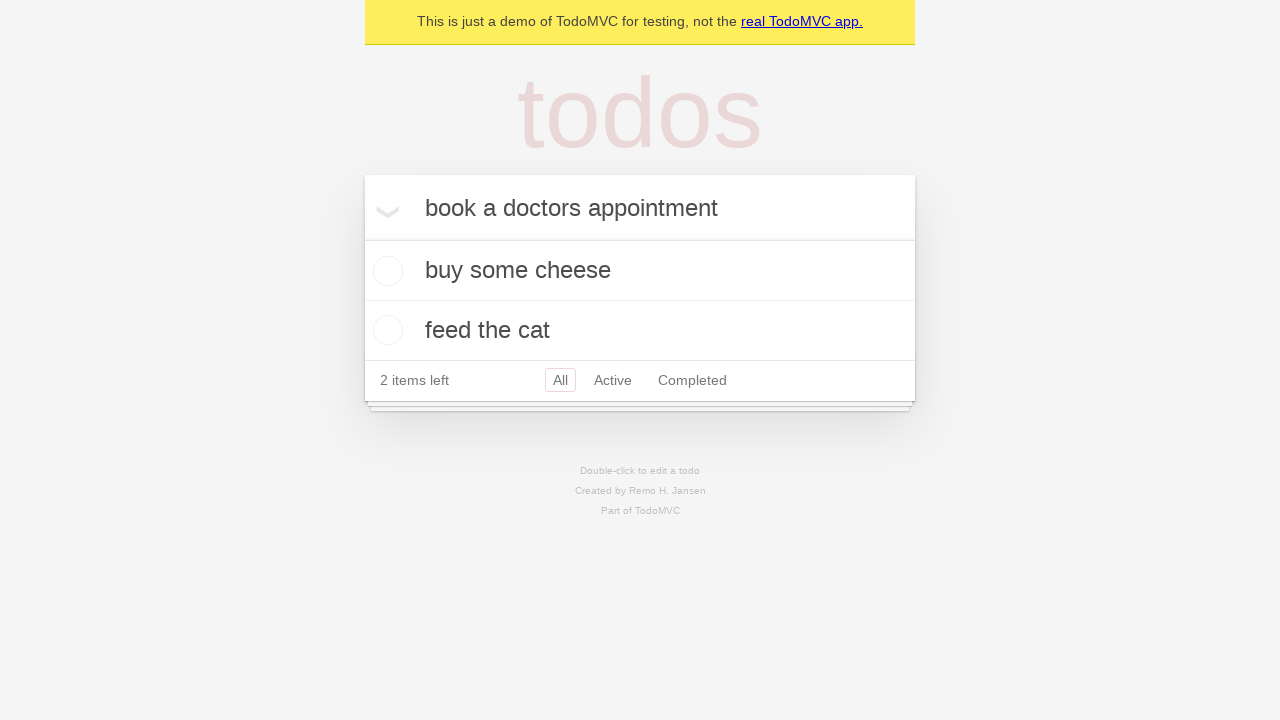

Pressed Enter to add third todo on internal:attr=[placeholder="What needs to be done?"i]
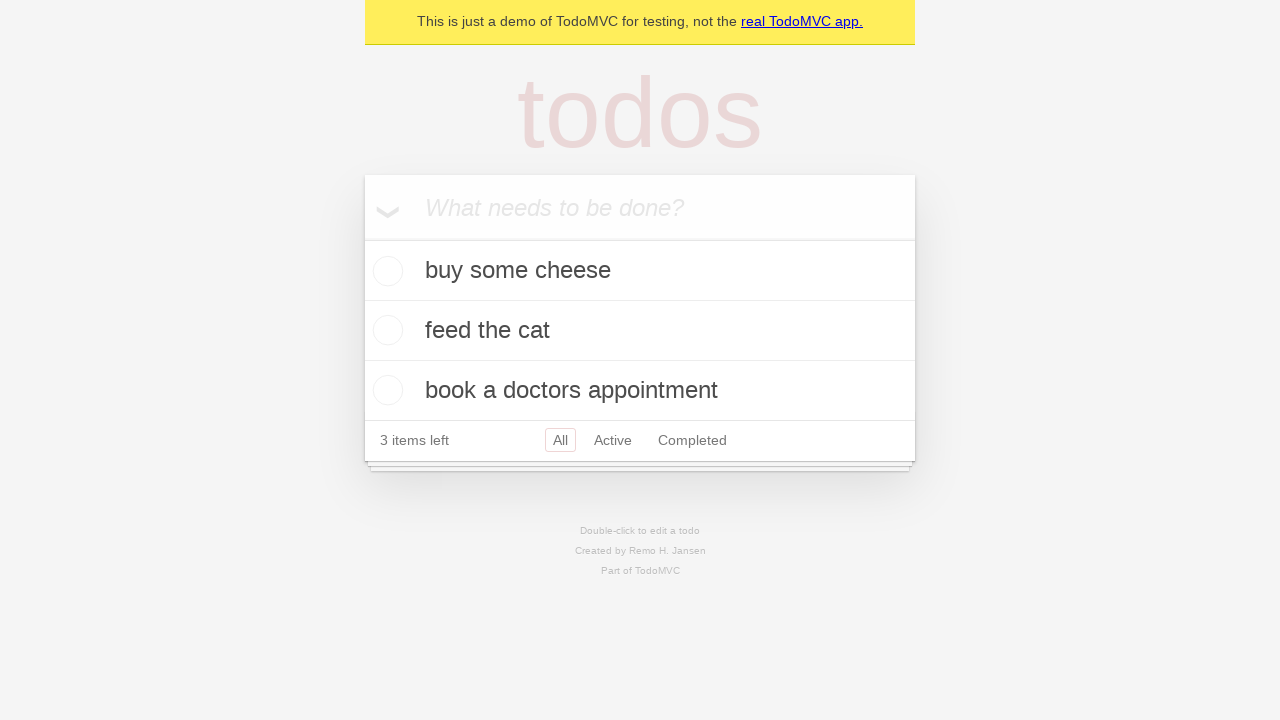

Checked 'Mark all as complete' toggle to mark all todos as complete at (362, 238) on internal:label="Mark all as complete"i
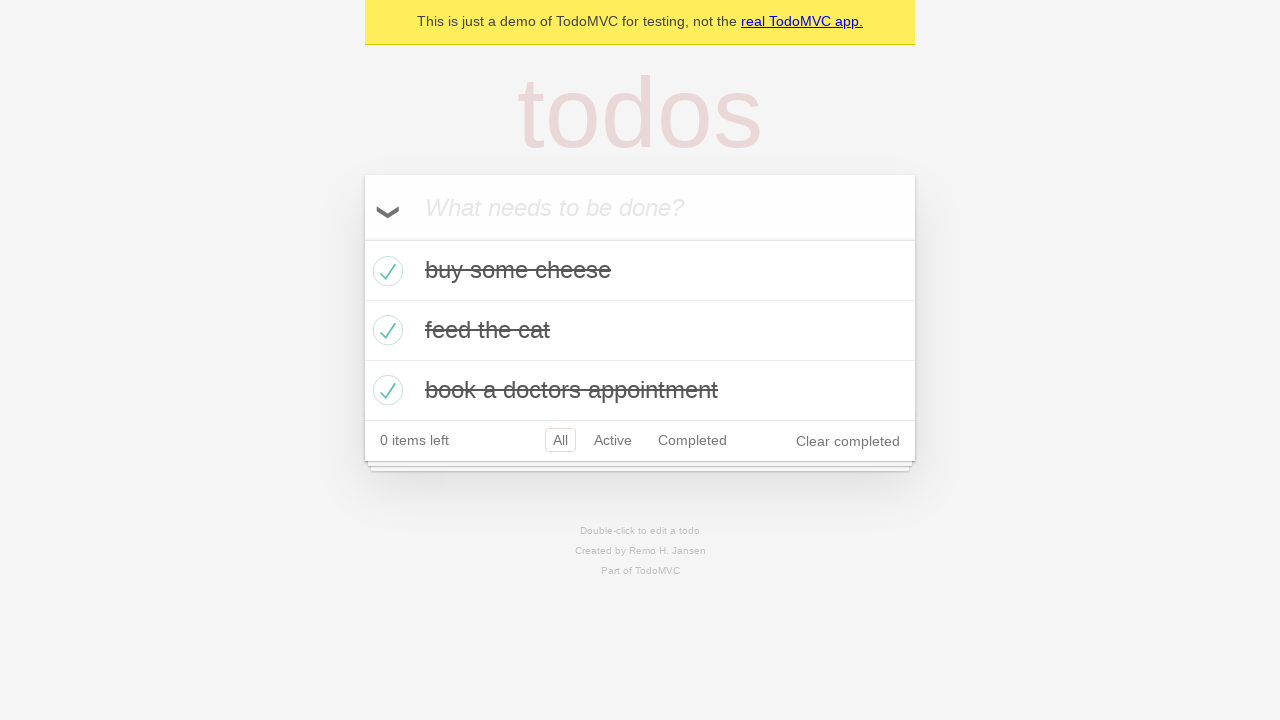

Unchecked 'Mark all as complete' toggle to clear all completed states at (362, 238) on internal:label="Mark all as complete"i
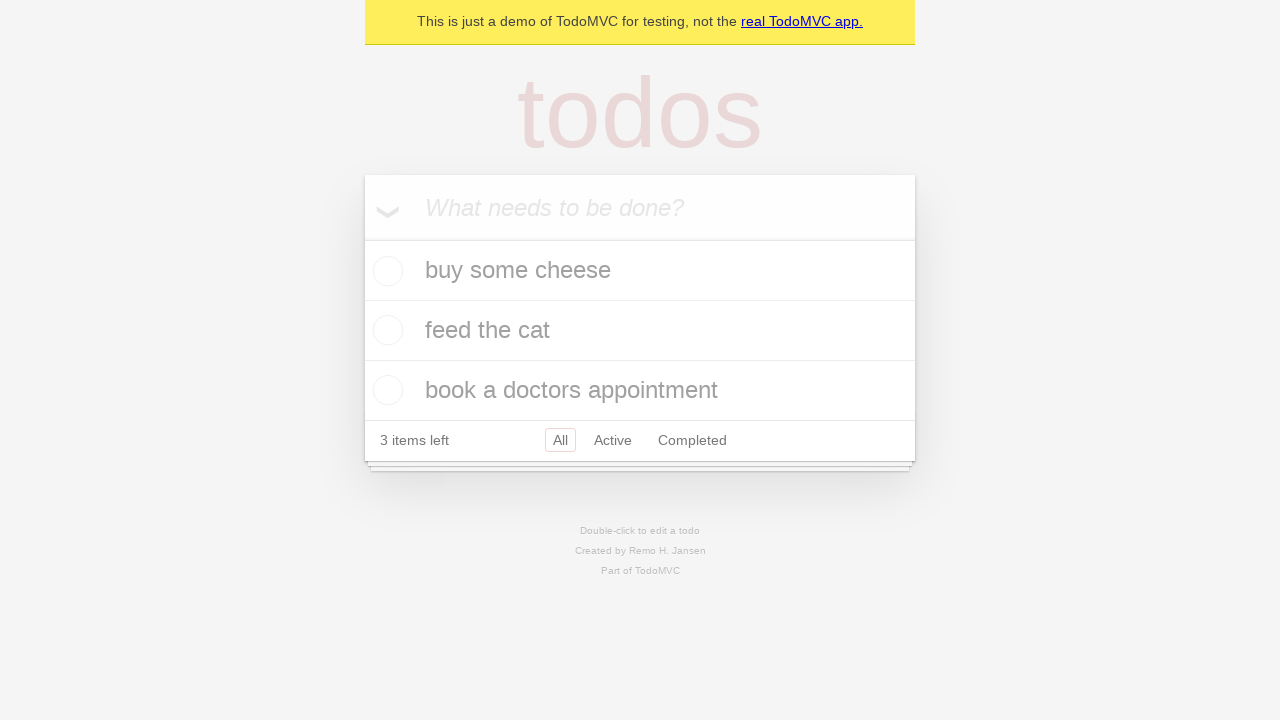

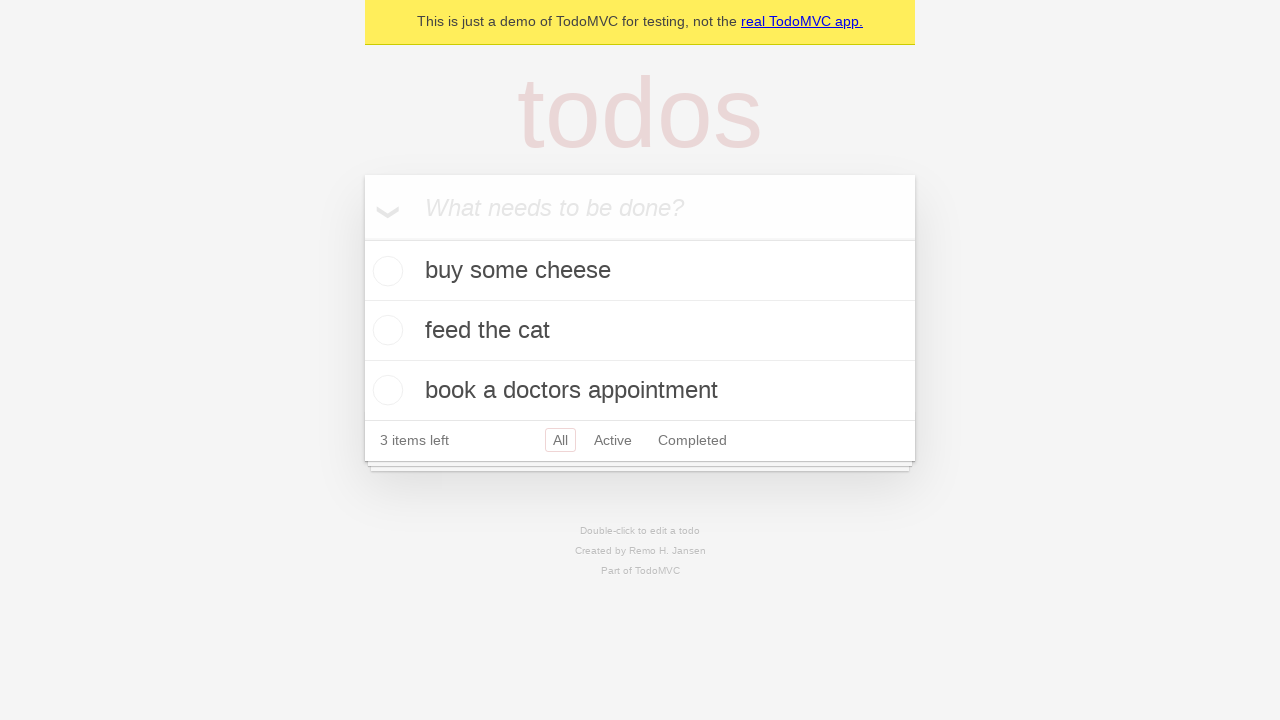